Tests click-and-hold functionality to select multiple consecutive numbers by clicking on the first element, holding, and dragging to the last element

Starting URL: https://automationfc.github.io/jquery-selectable/

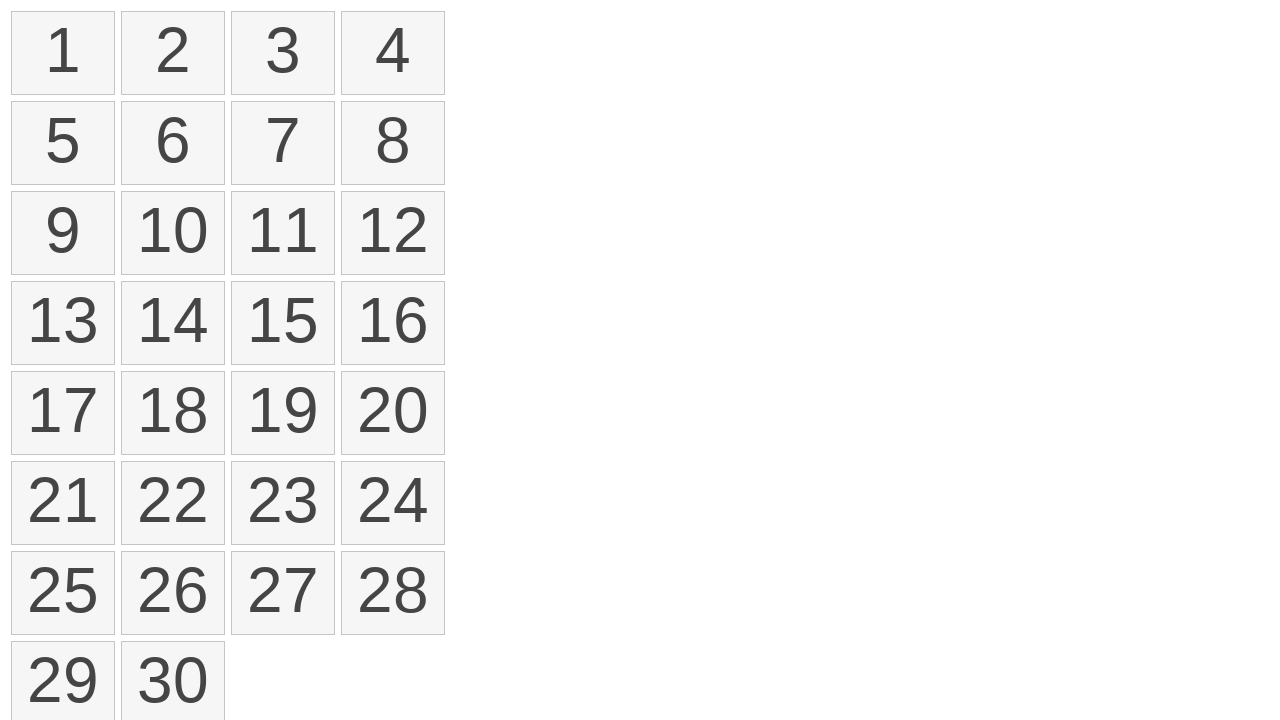

Located all number elements in the selectable list
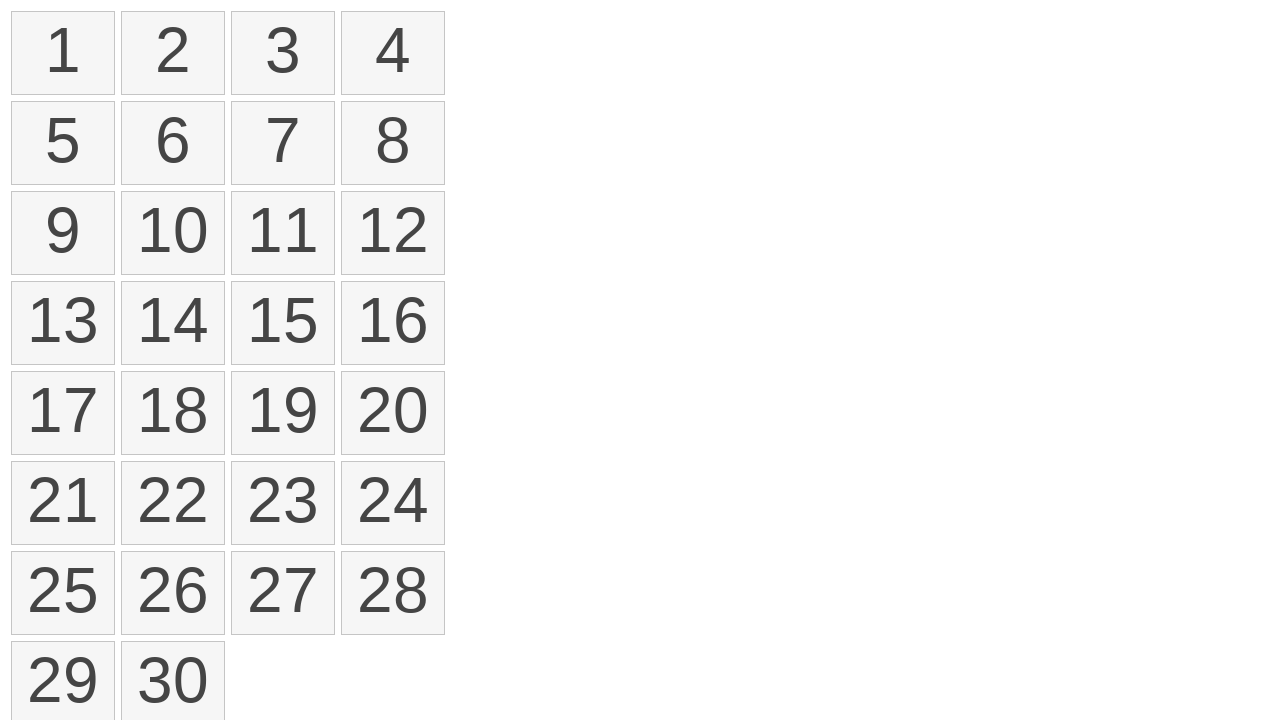

Hovered over element 5 (index 4) to start click-and-hold at (63, 143) on ol#selectable>li >> nth=4
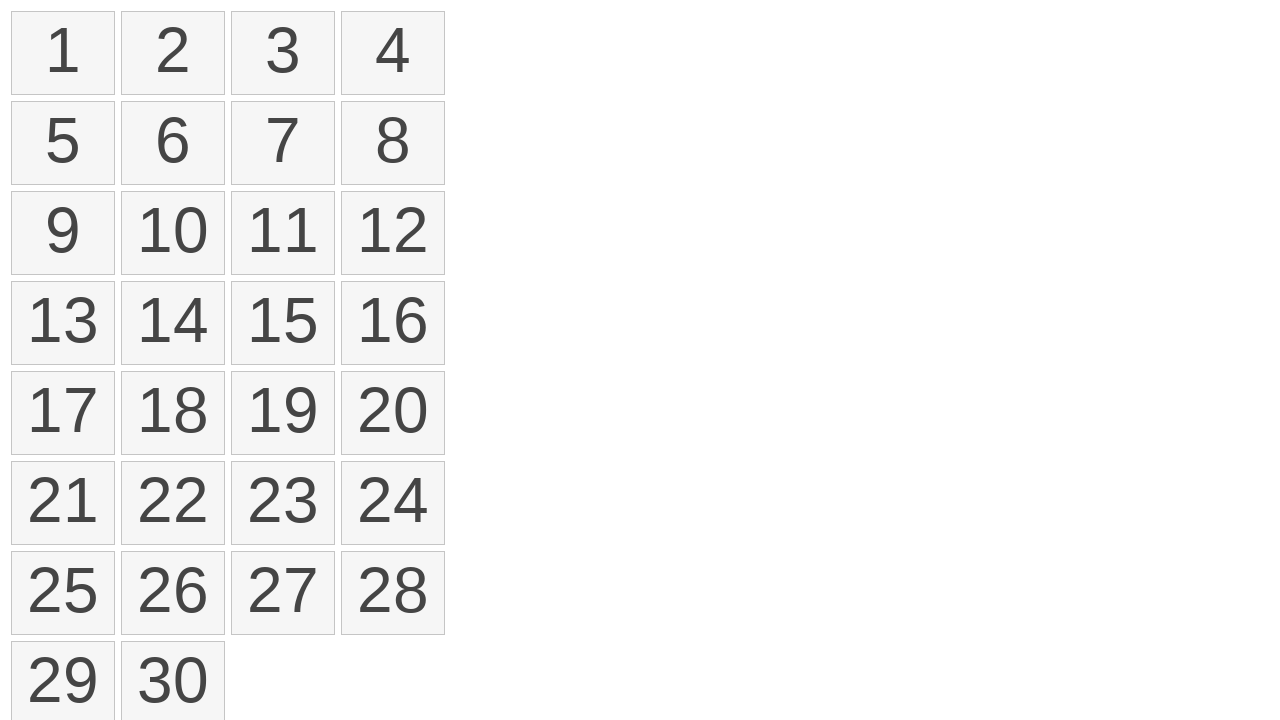

Pressed mouse button down to initiate hold at (63, 143)
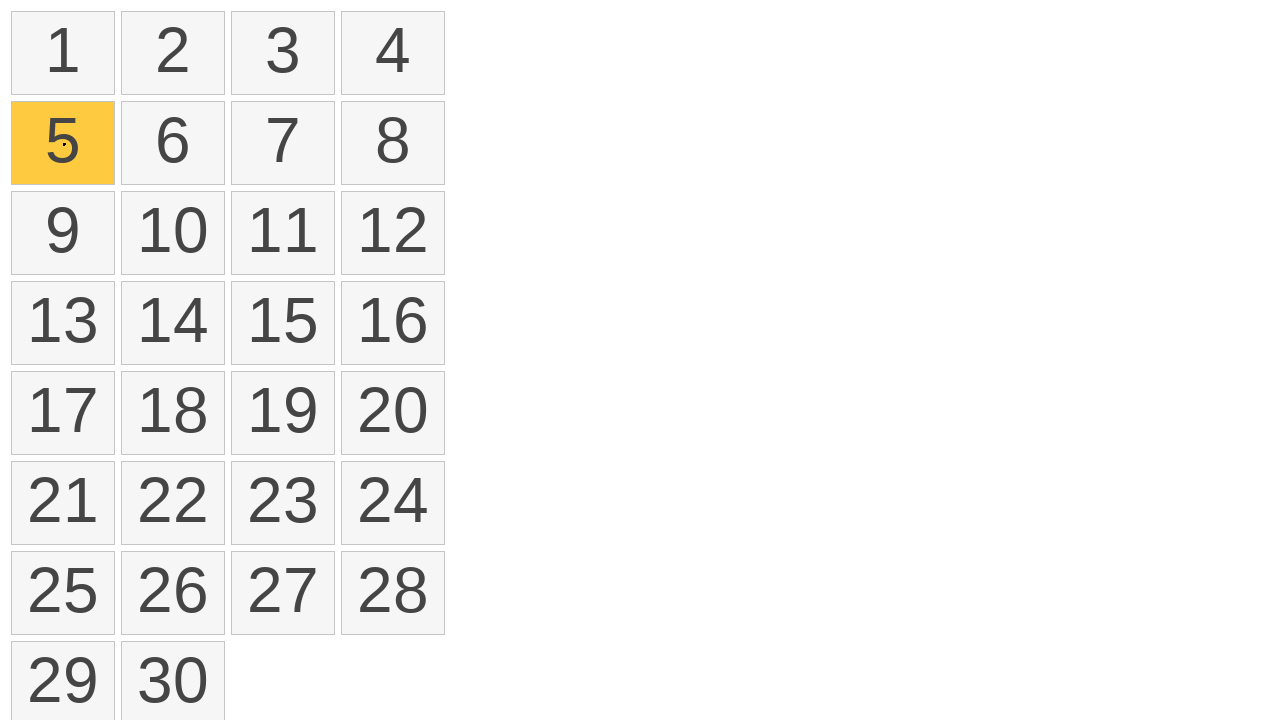

Dragged to element 12 (index 11) while holding mouse button at (393, 233) on ol#selectable>li >> nth=11
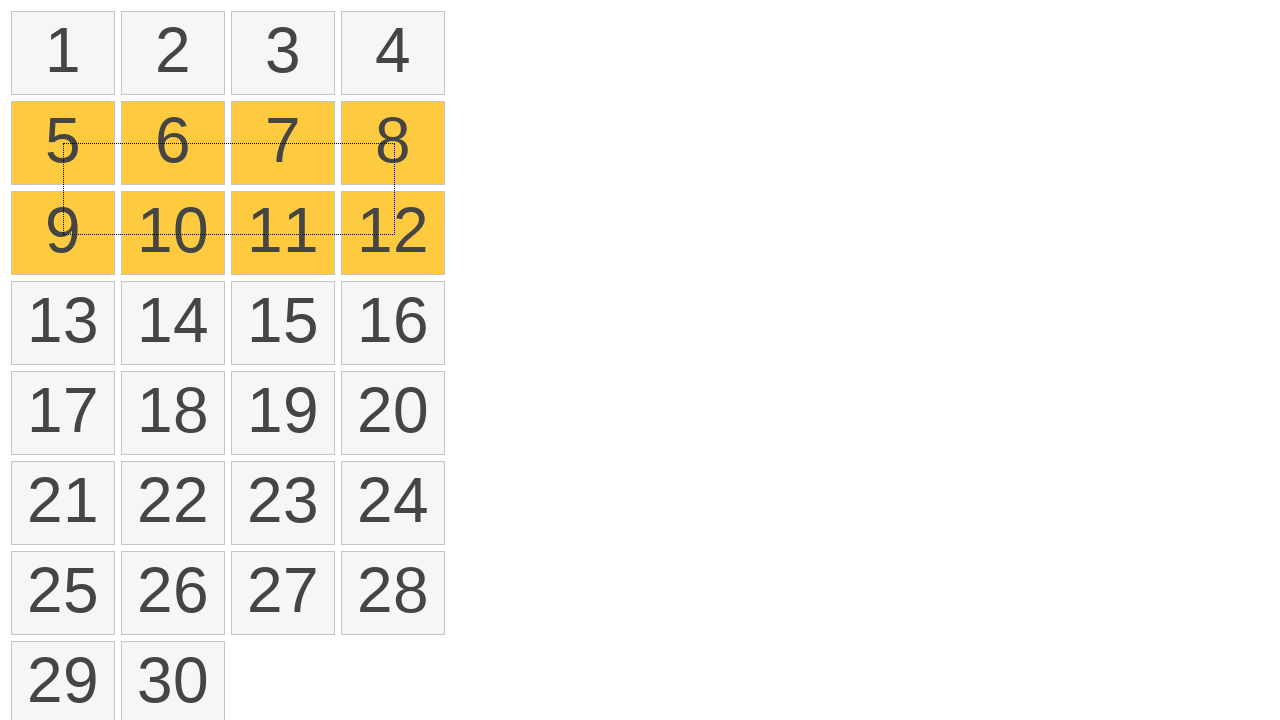

Released mouse button to complete click-and-hold selection at (393, 233)
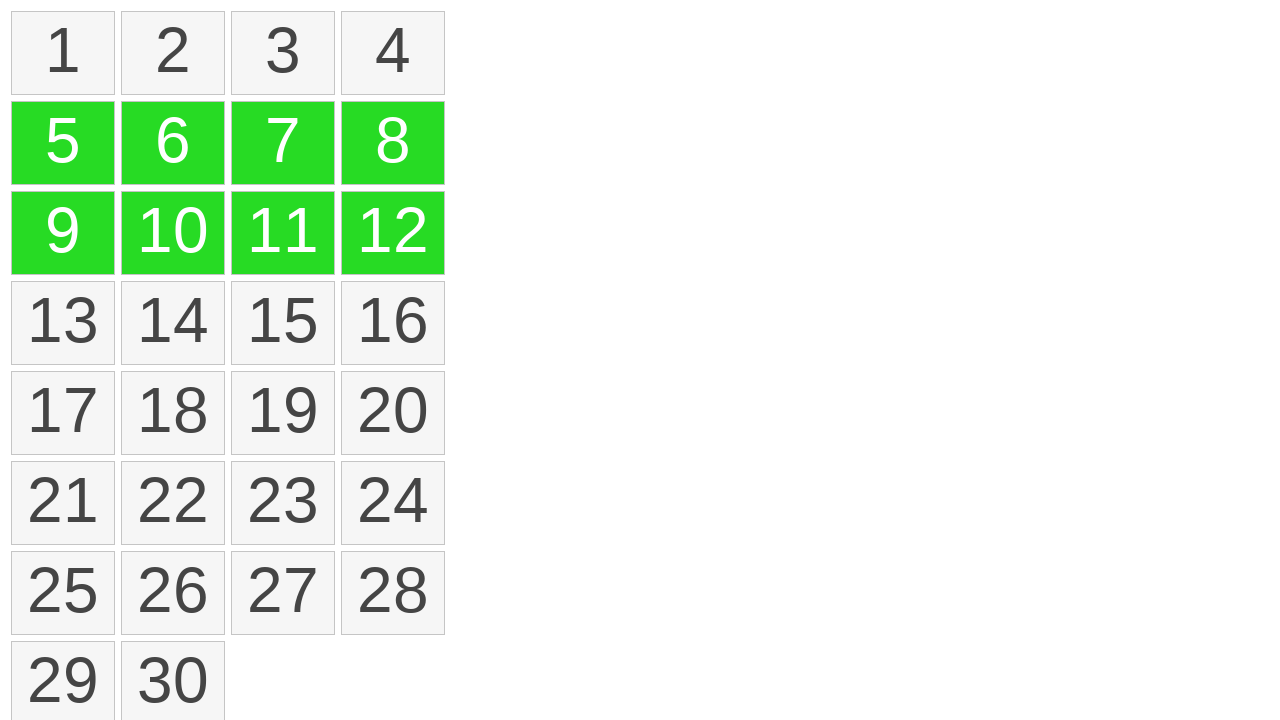

Counted selected elements: 8 elements have ui-selected class
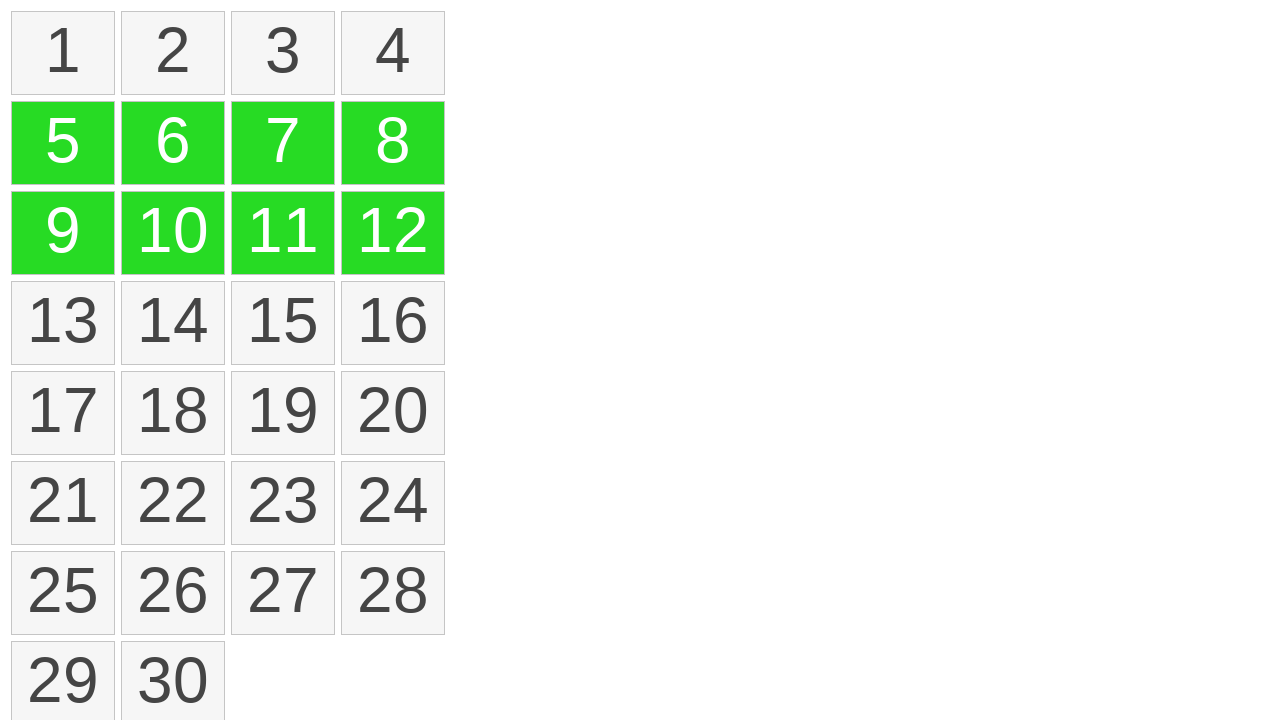

Verified that exactly 8 consecutive numbers were selected
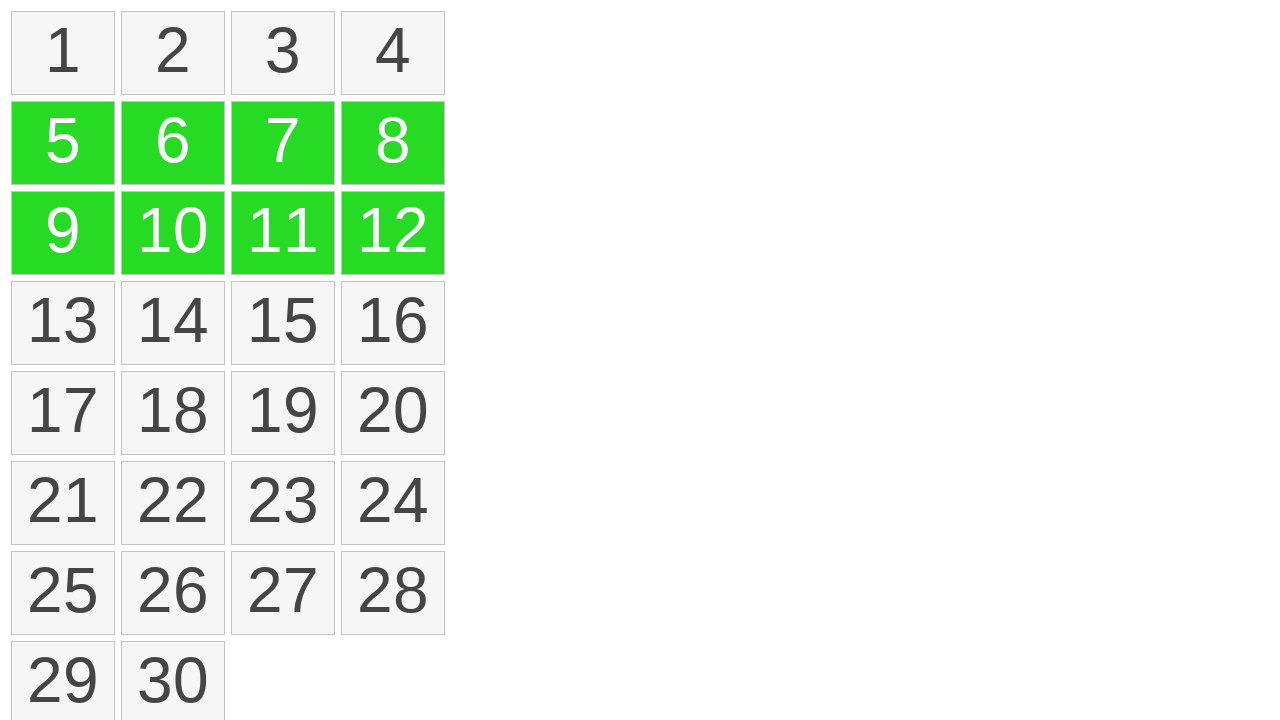

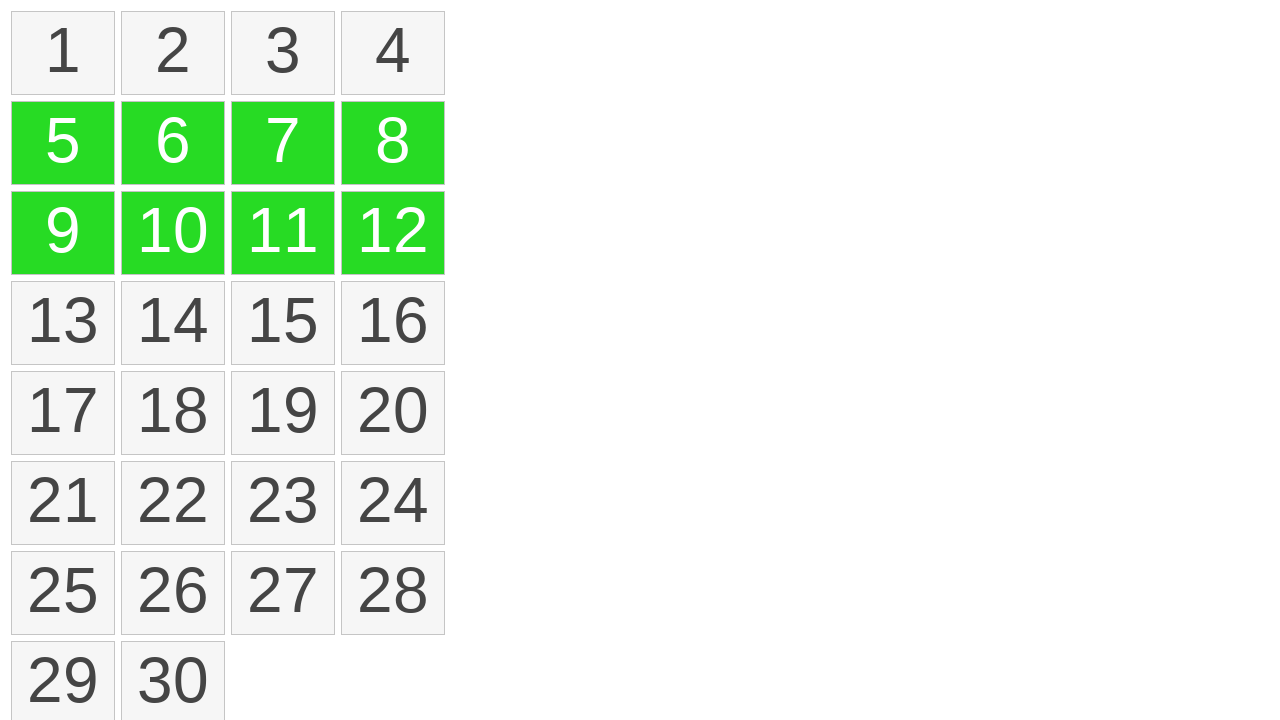